Tests a practice form by filling in name and email fields, clicking a checkbox, and submitting the form

Starting URL: https://rahulshettyacademy.com/angularpractice/

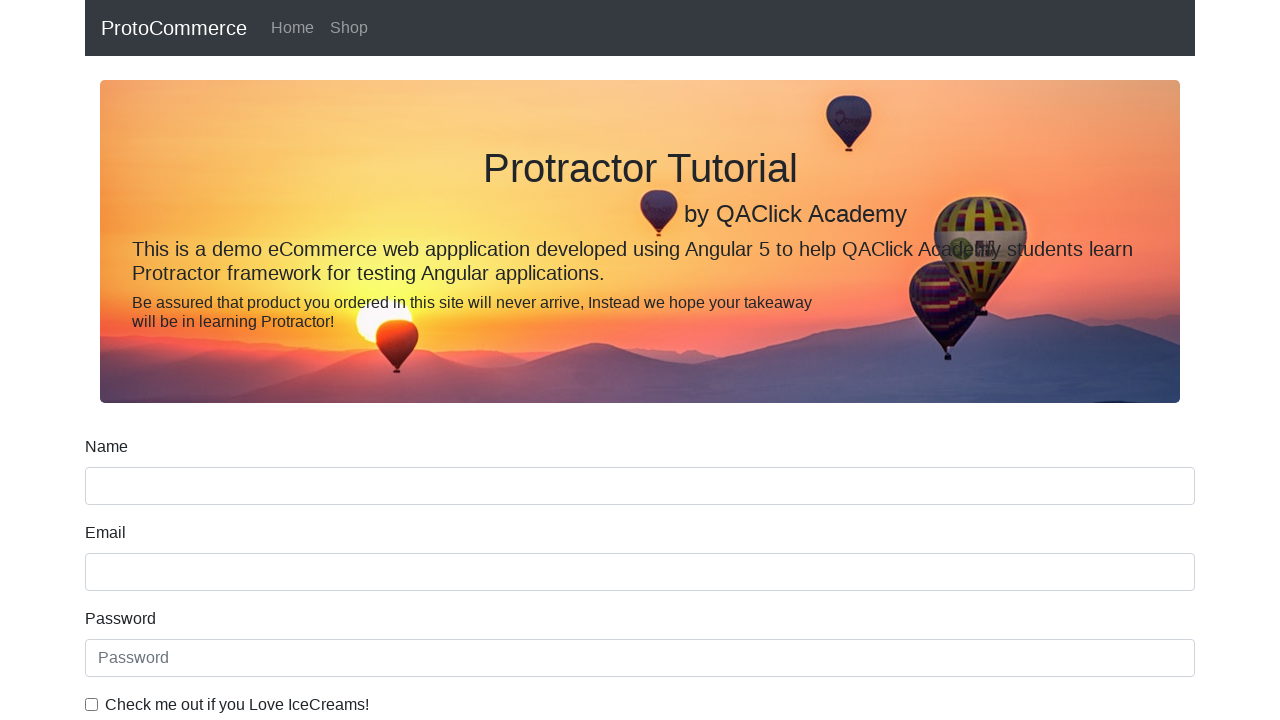

Filled name field with 'roger' on input[name='name']
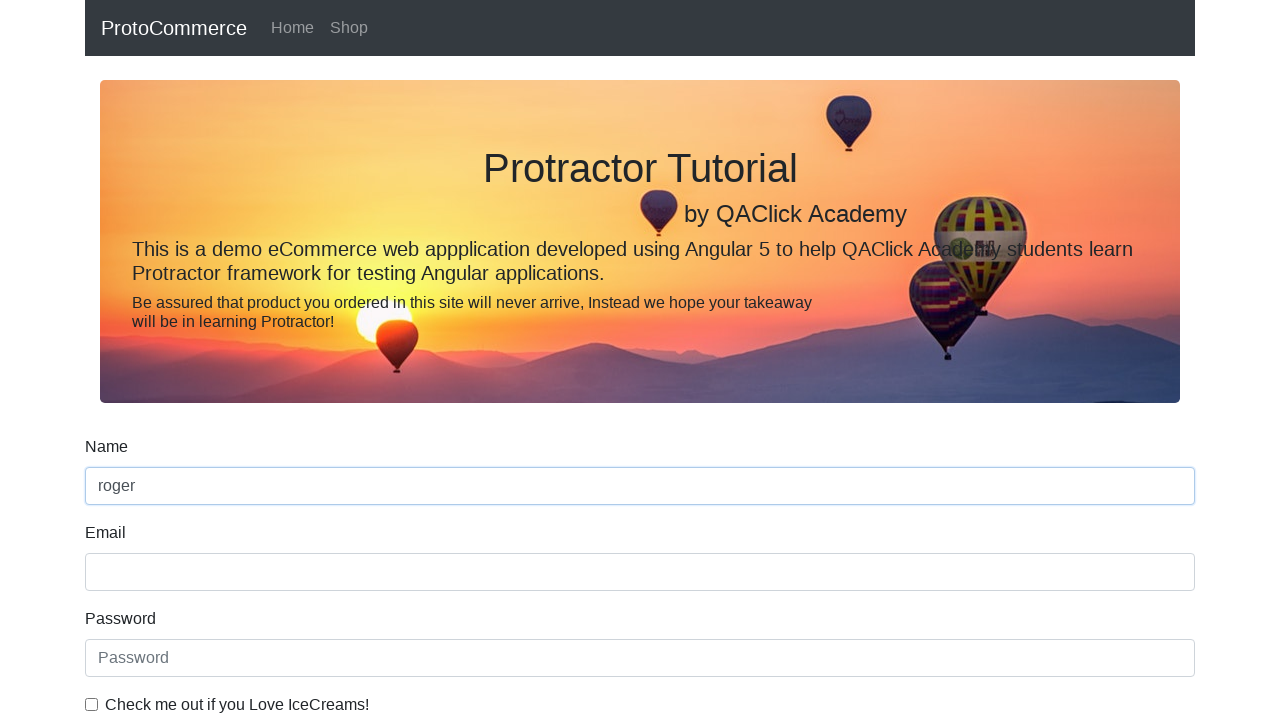

Clicked the example checkbox at (92, 704) on #exampleCheck1
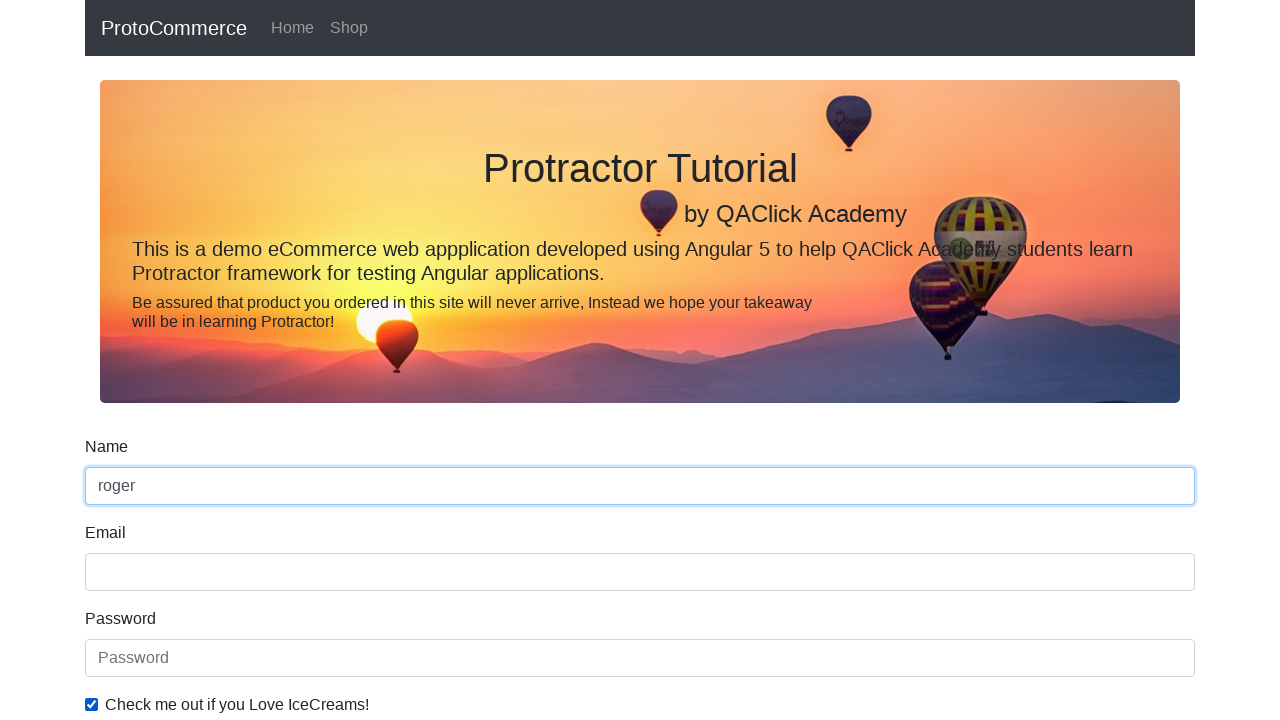

Filled email field with 'roger@gmail.com' on input[name='email']
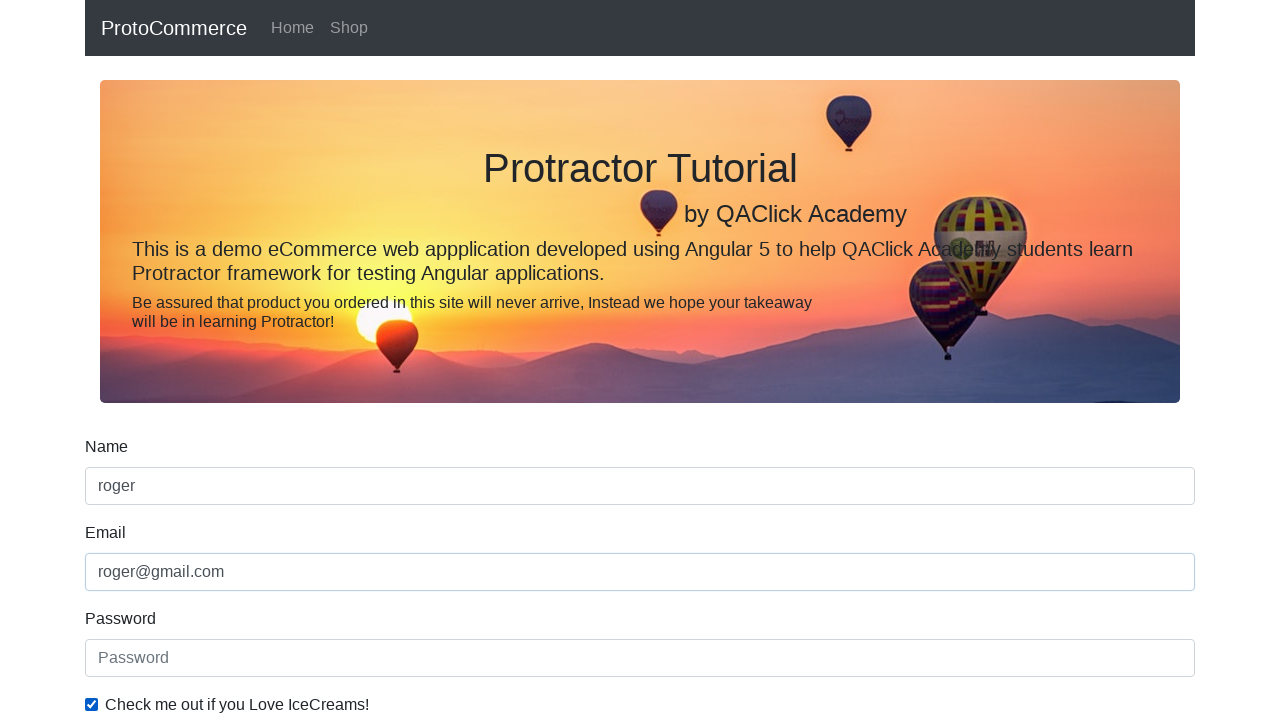

Updated name field with 'roger12' on input[name='name']
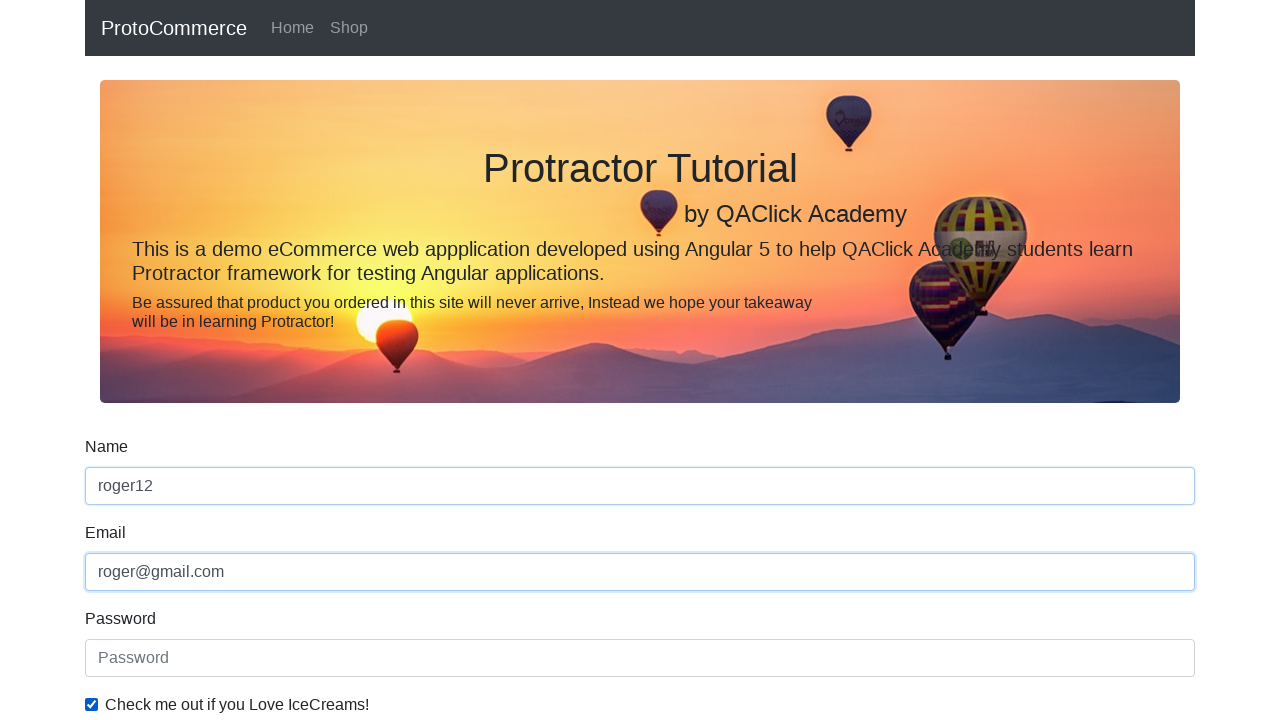

Clicked submit button to submit the form at (123, 491) on input[type='submit']
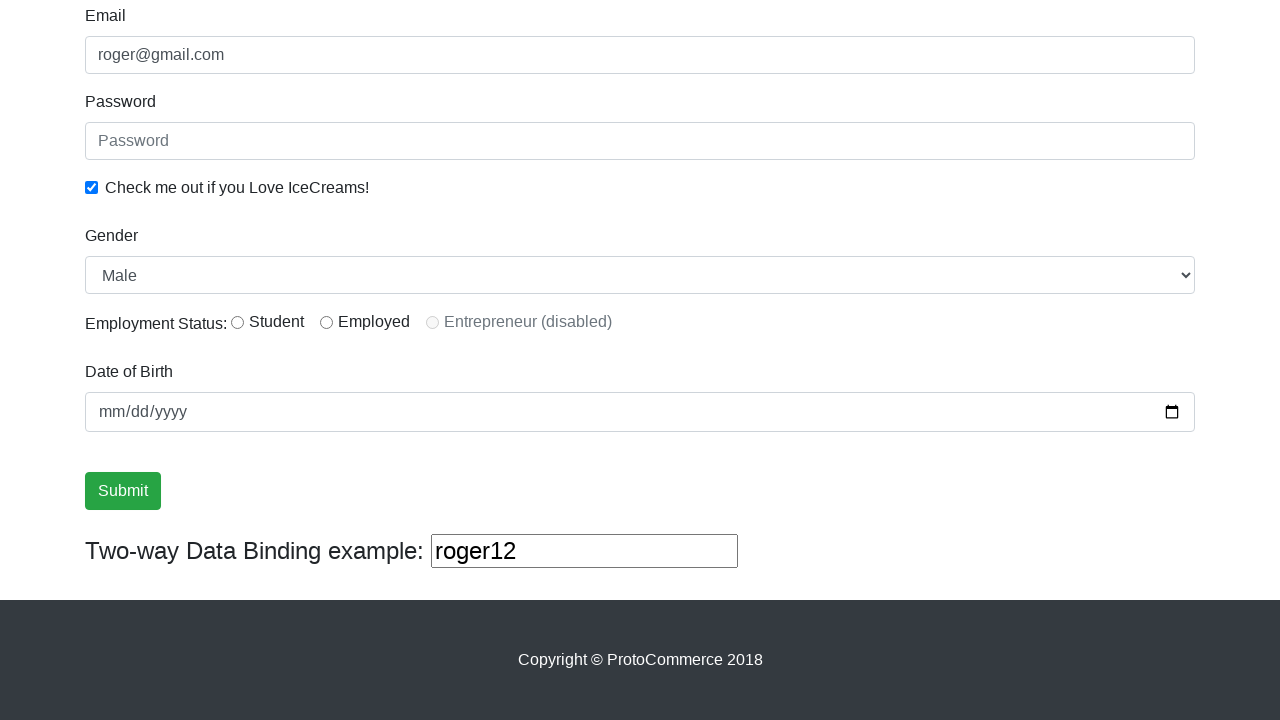

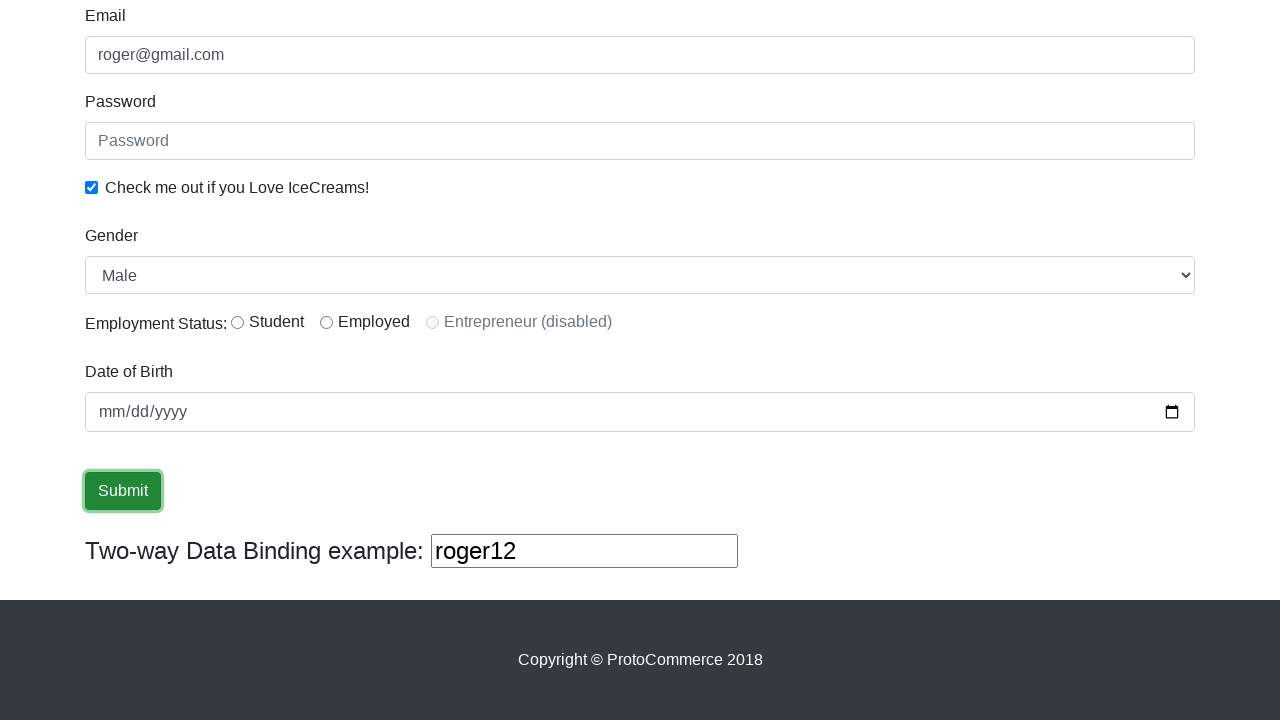